Tests the buttons functionality on DemoQA by navigating to the Buttons section and clicking the "Click Me" button, then verifying the dynamic click message appears

Starting URL: https://demoqa.com/elements

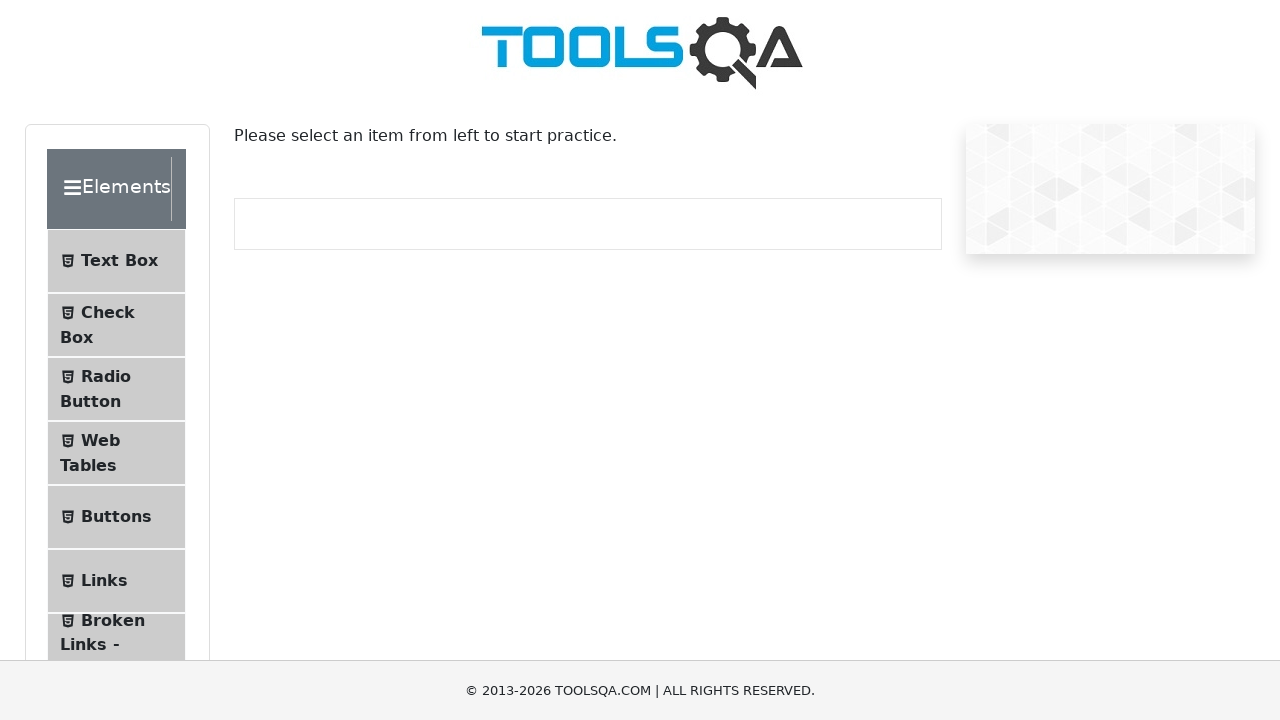

Clicked on the Buttons menu item in the sidebar at (116, 517) on xpath=//*[@id='item-4']
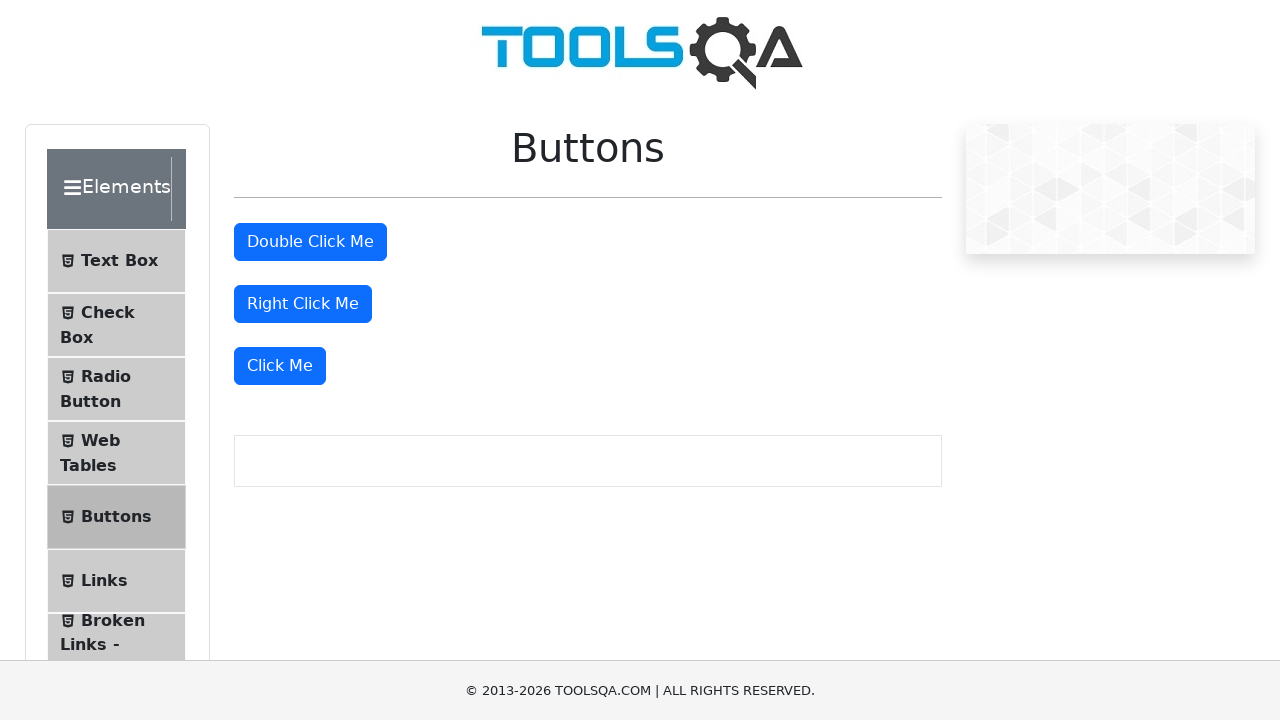

Clicked the 'Click Me' button at (280, 366) on xpath=//button[text()='Click Me']
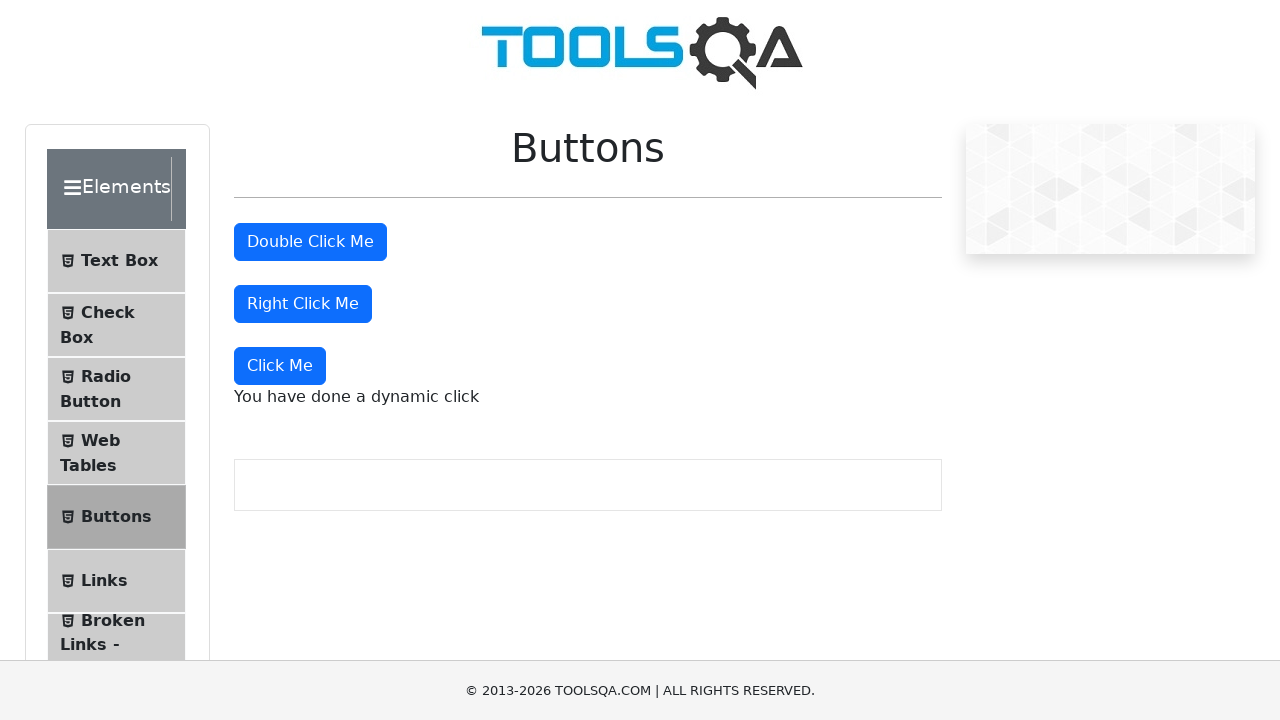

Dynamic click message appeared and was verified
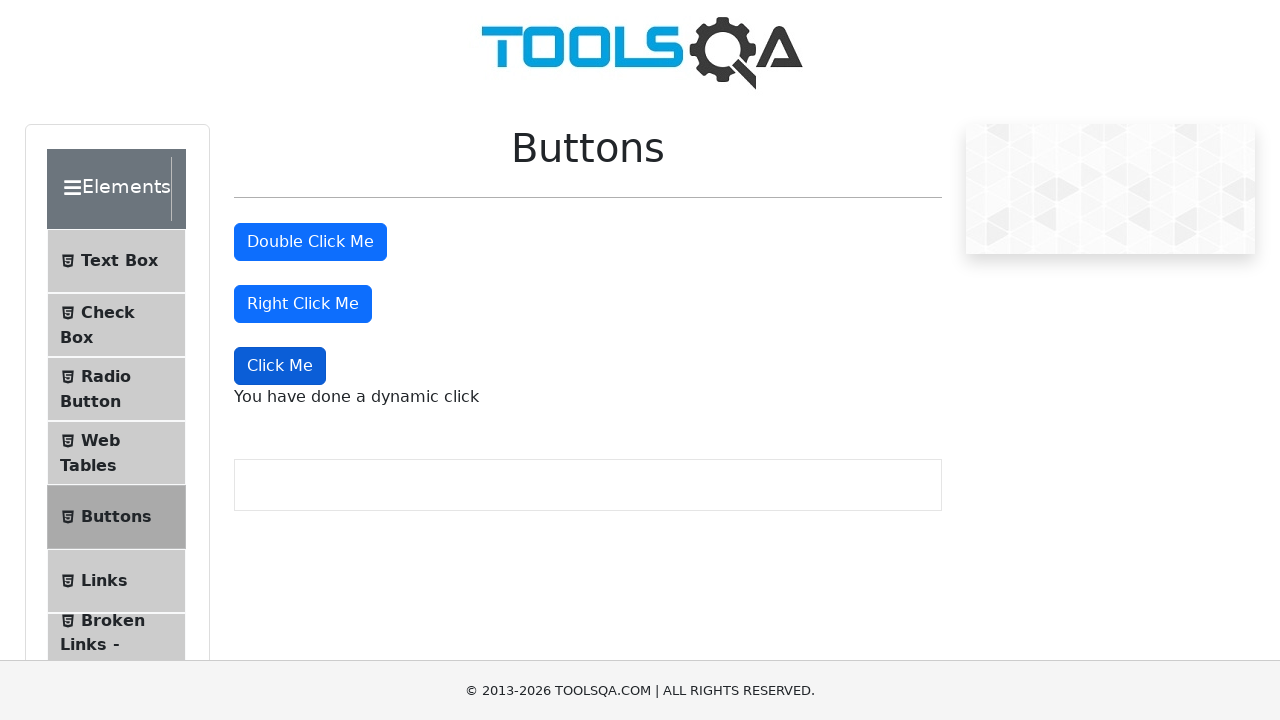

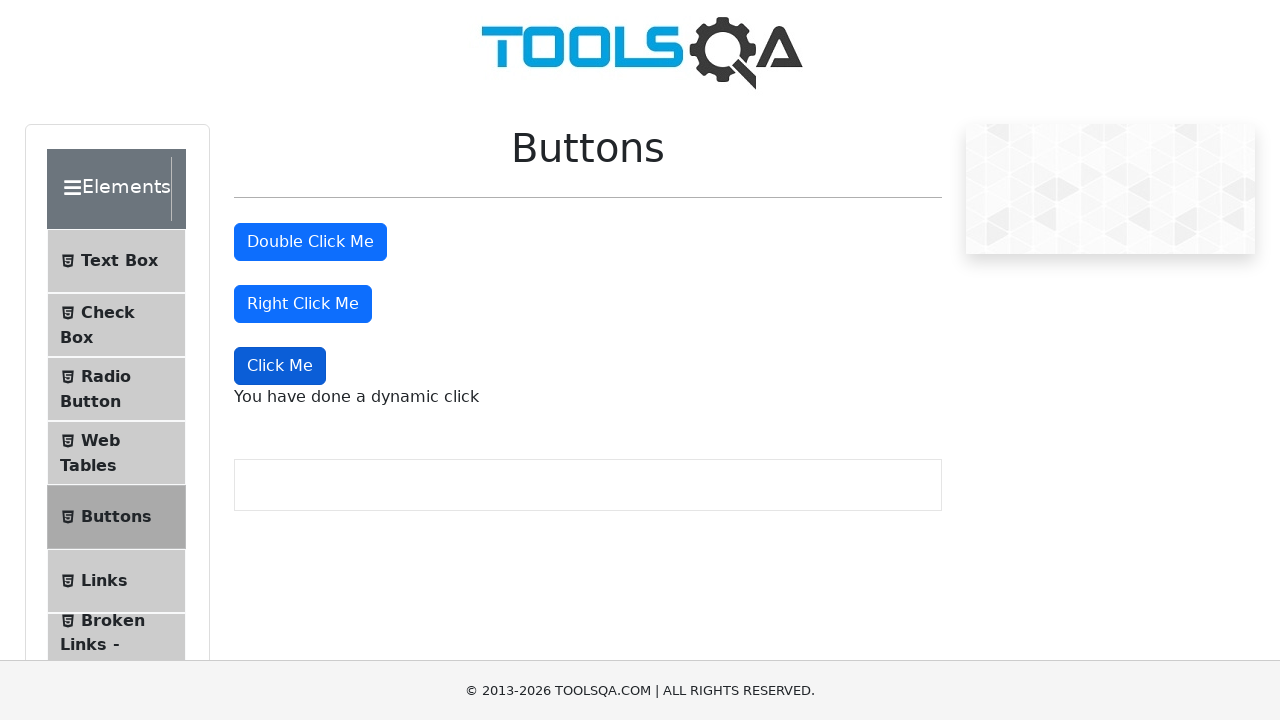